Tests window handling by clicking a link that opens a new window, switching to it, closing it, and returning to the main window.

Starting URL: http://the-internet.herokuapp.com/windows

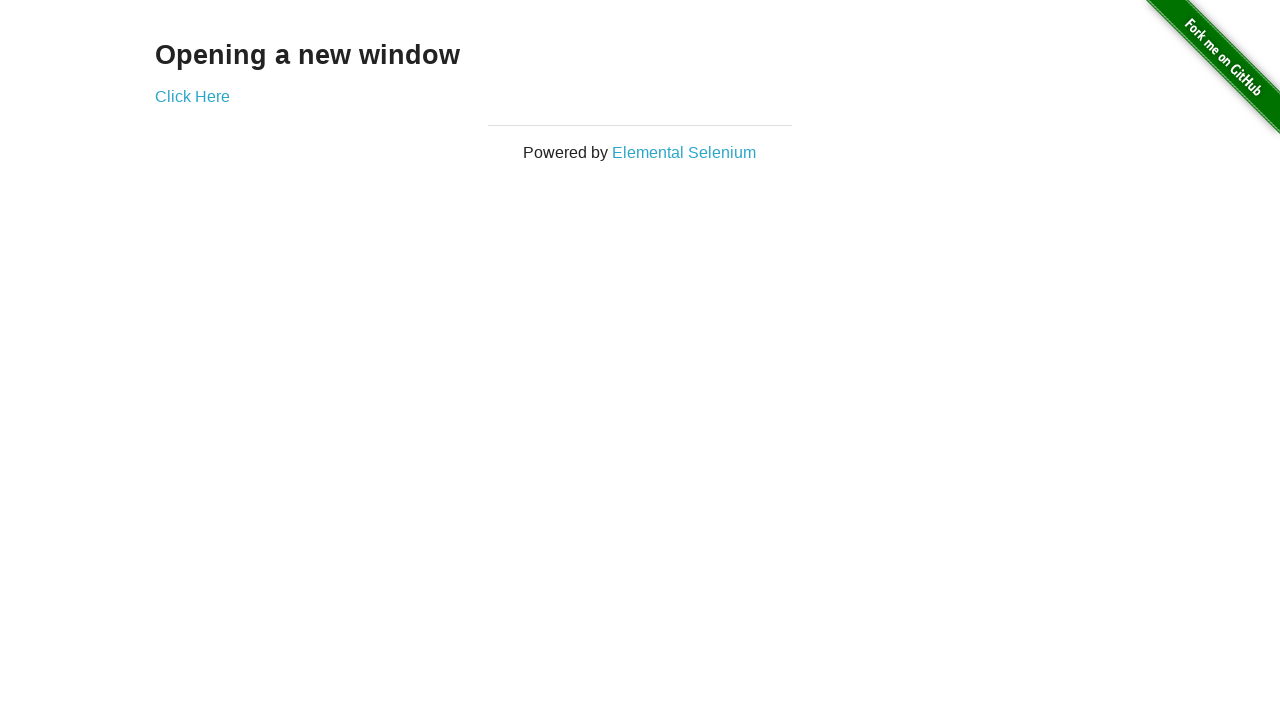

Clicked link to open new window at (192, 96) on xpath=//div[@class='example']/a
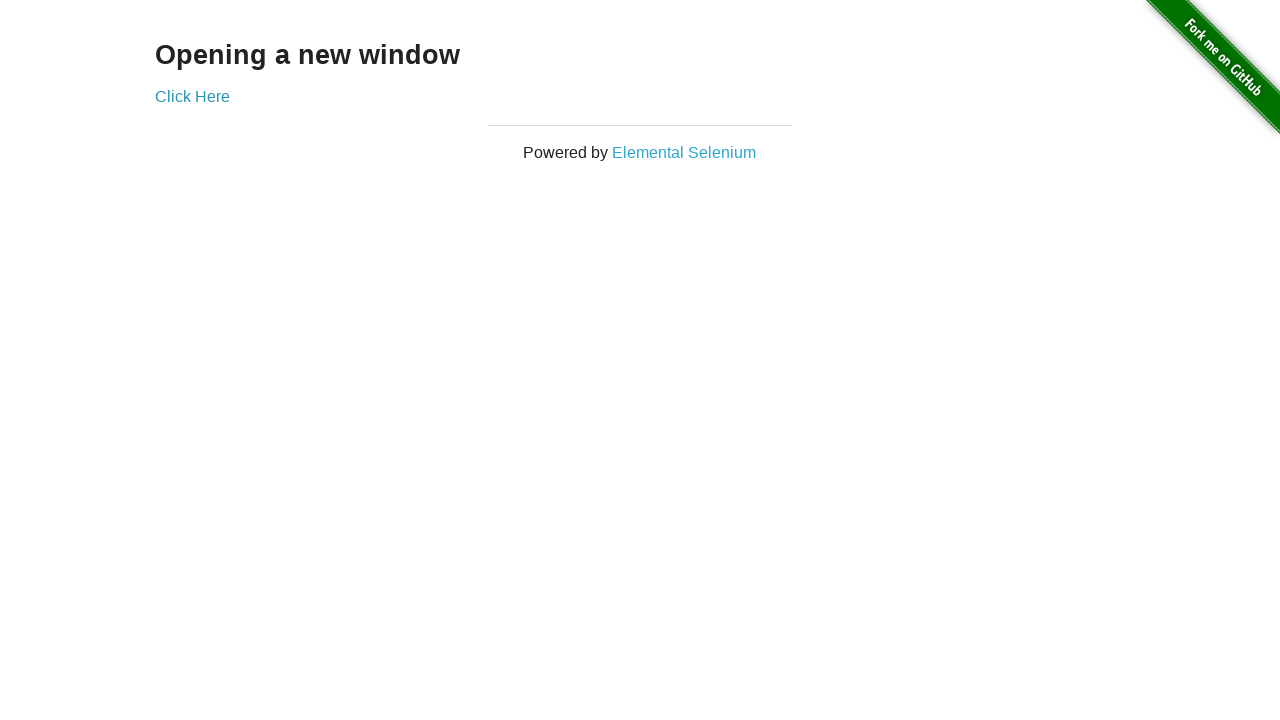

Captured new window reference
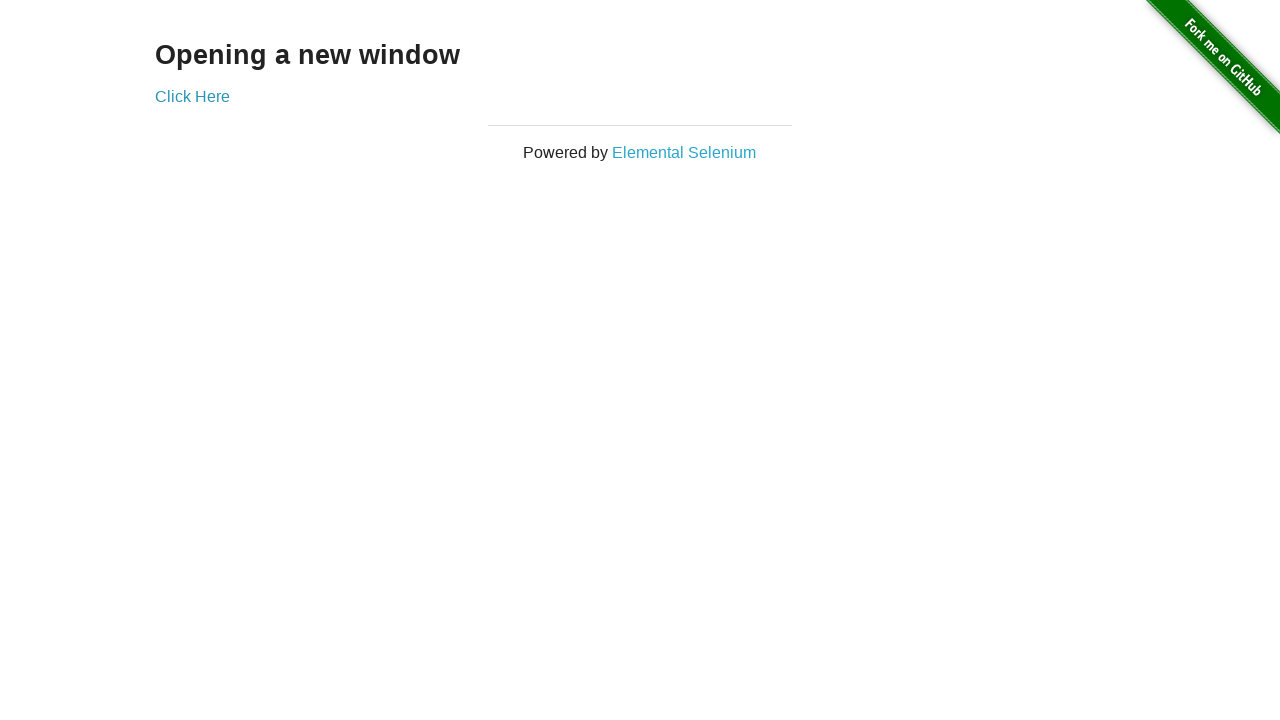

New window fully loaded
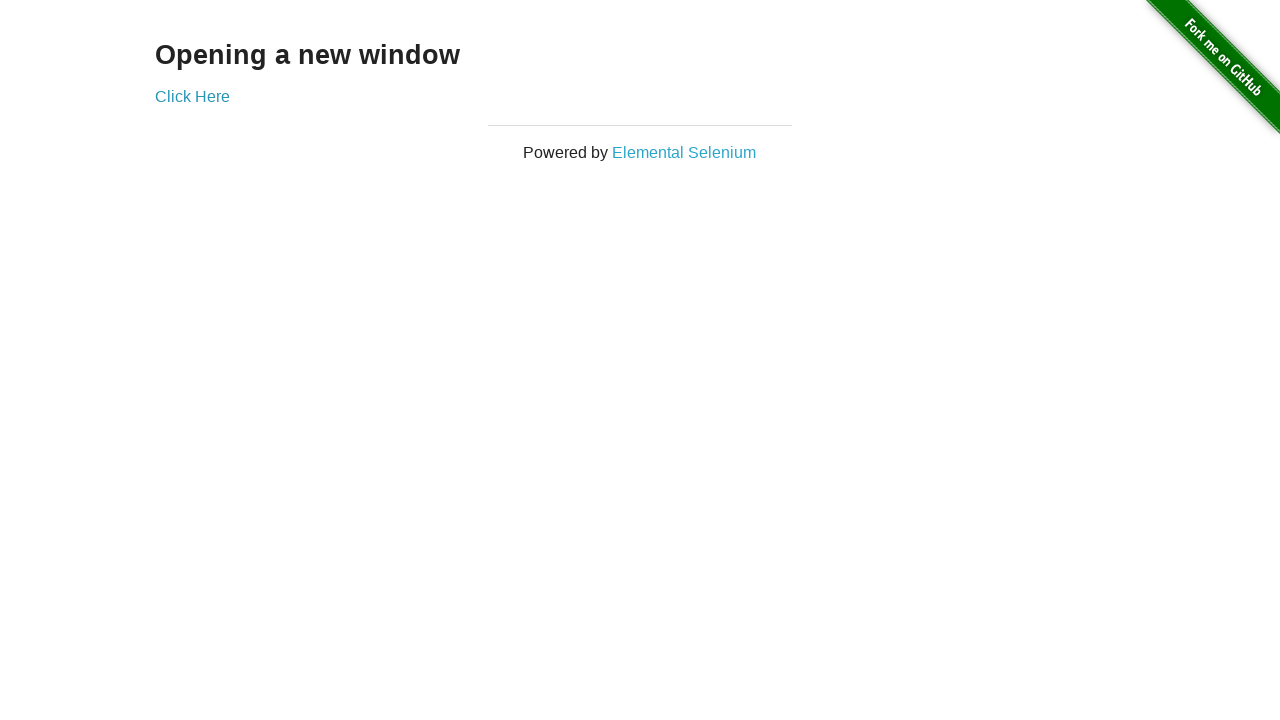

Closed new window and returned to main window
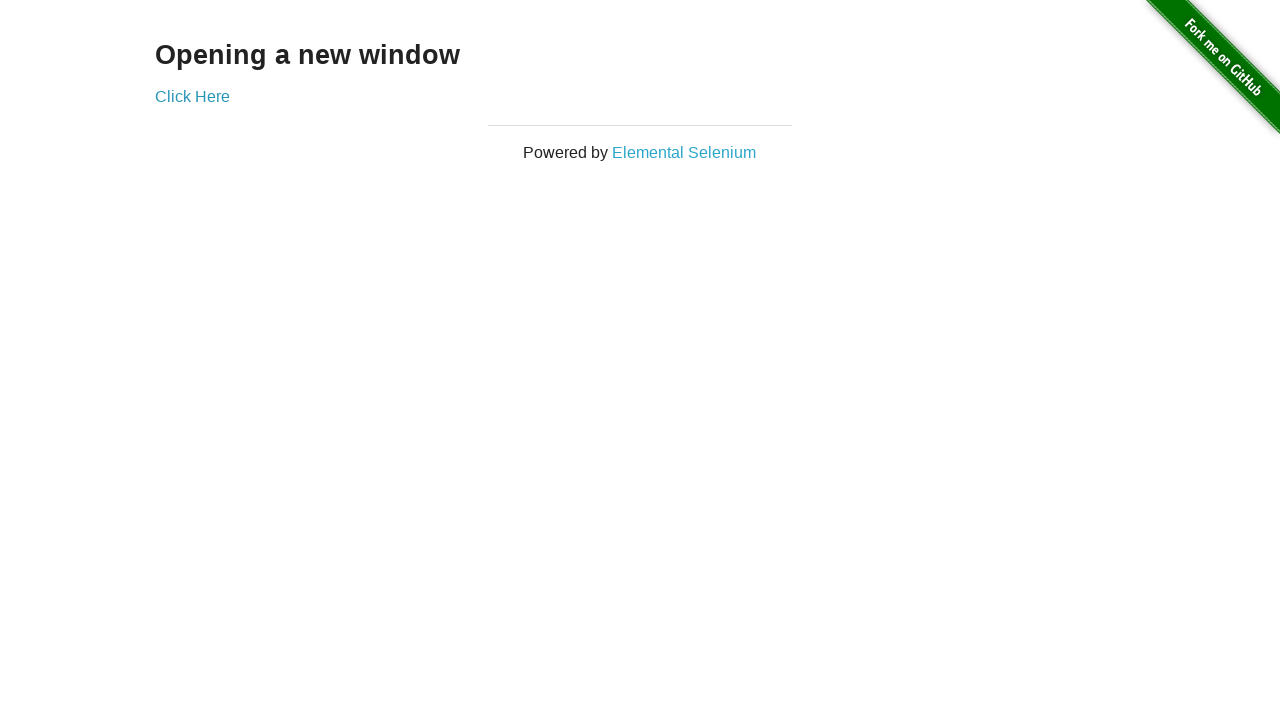

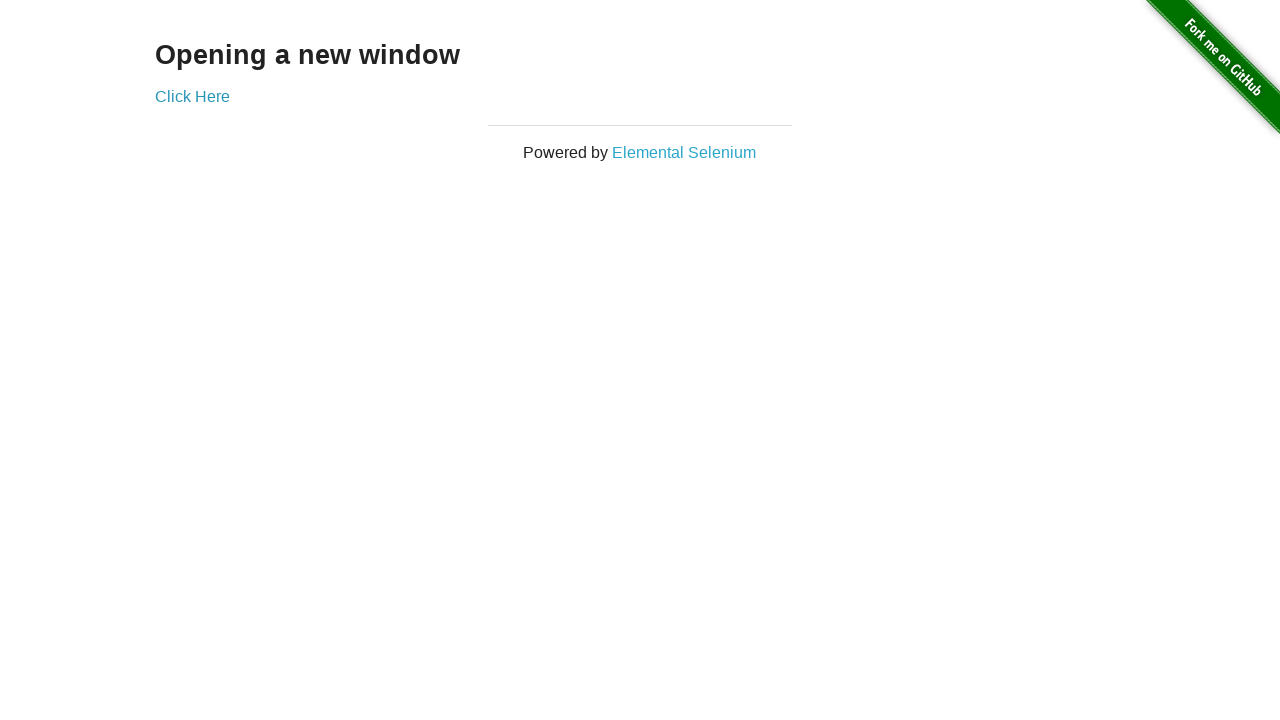